Tests a simple registration form by filling in first name, last name, city, and country fields, then clicking the submit button to complete registration.

Starting URL: http://suninjuly.github.io/simple_form_find_task.html

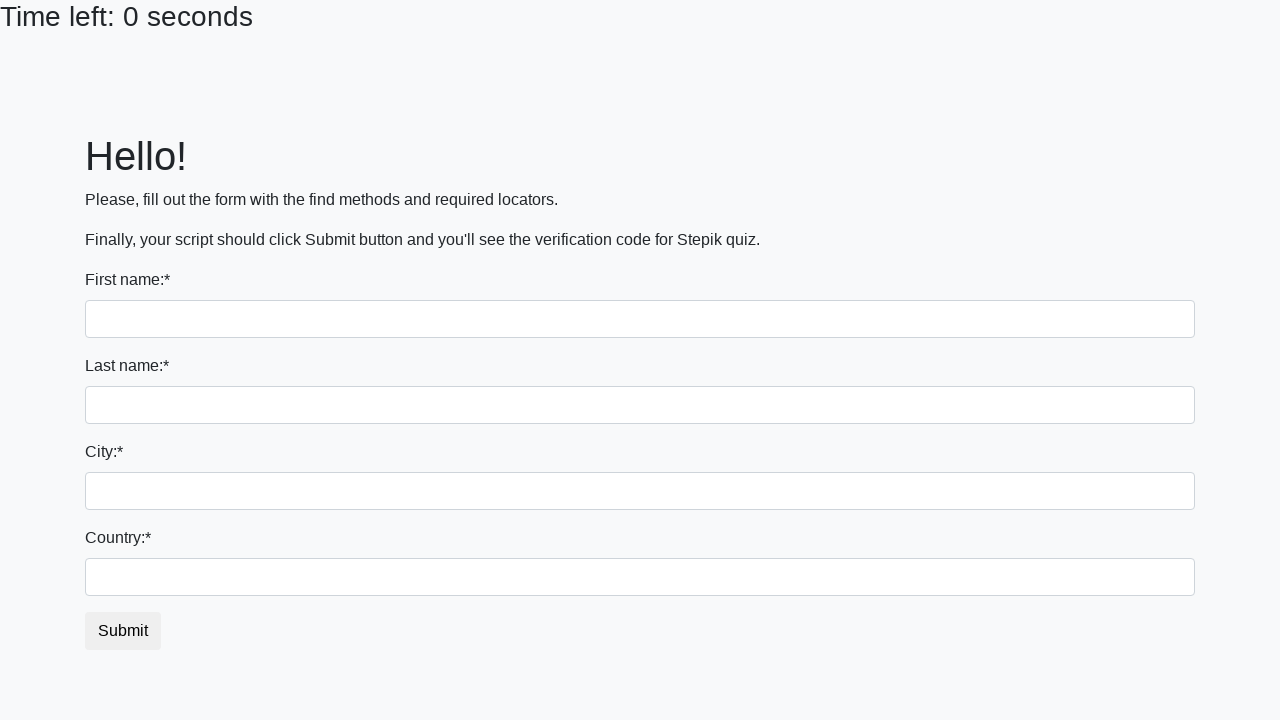

Filled first name field with 'Ivan' on input
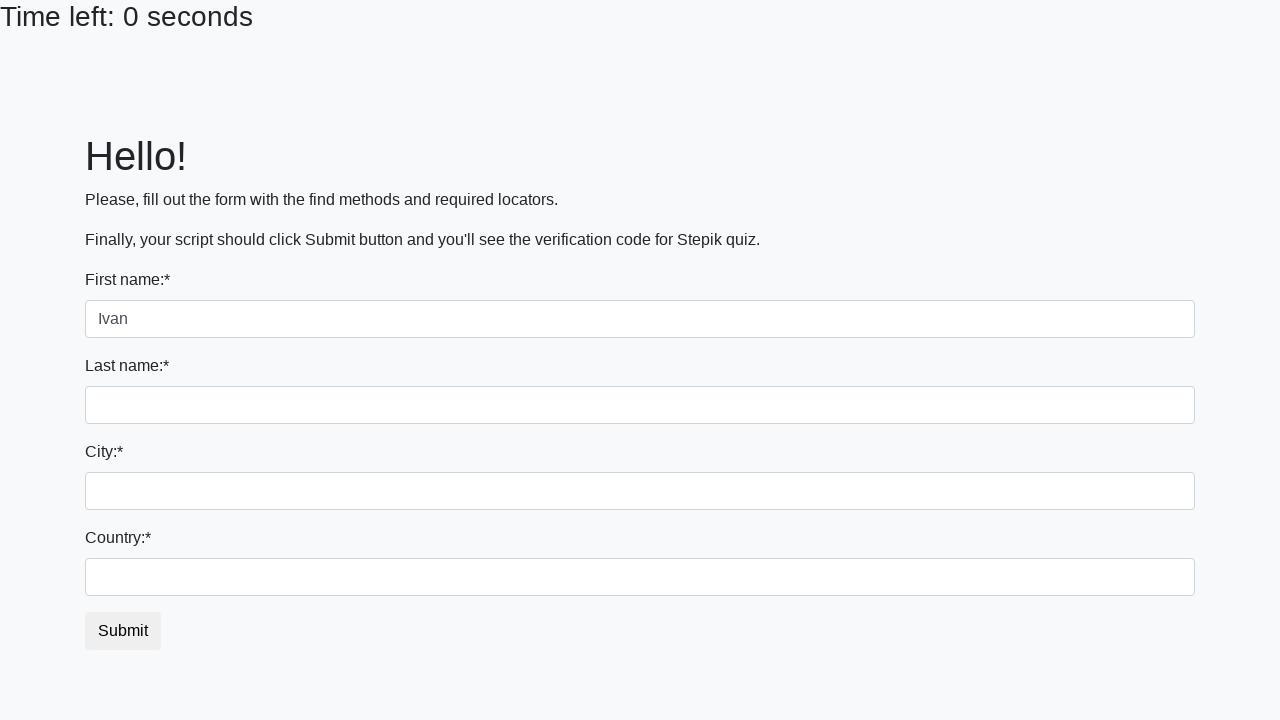

Filled last name field with 'Petrov' on input[name='last_name']
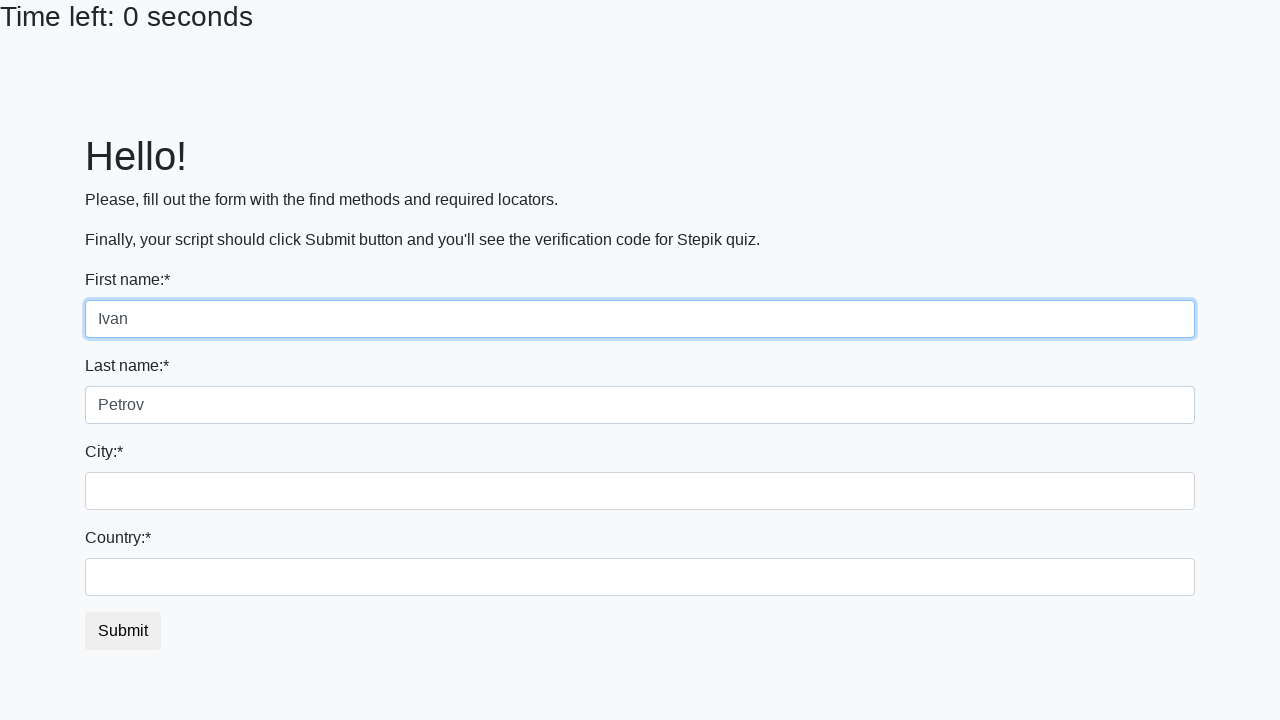

Filled city field with 'Smolensk' on .form-control.city
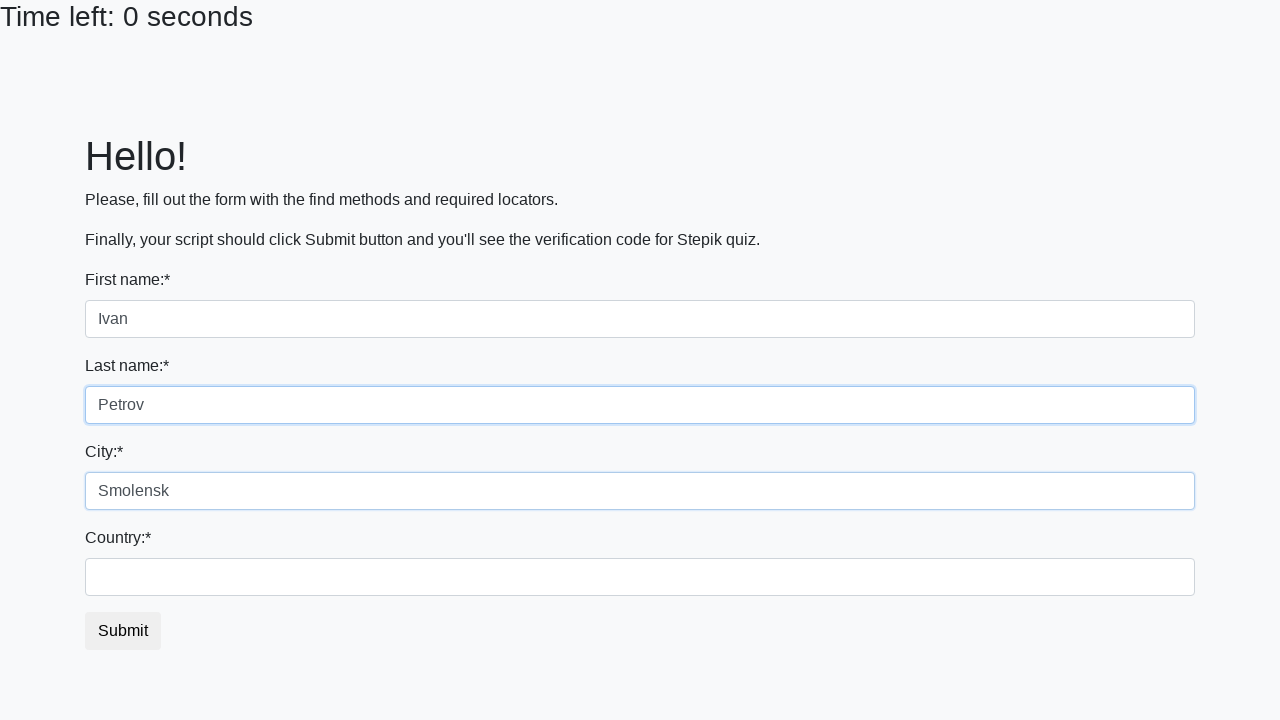

Filled country field with 'Russia' on #country
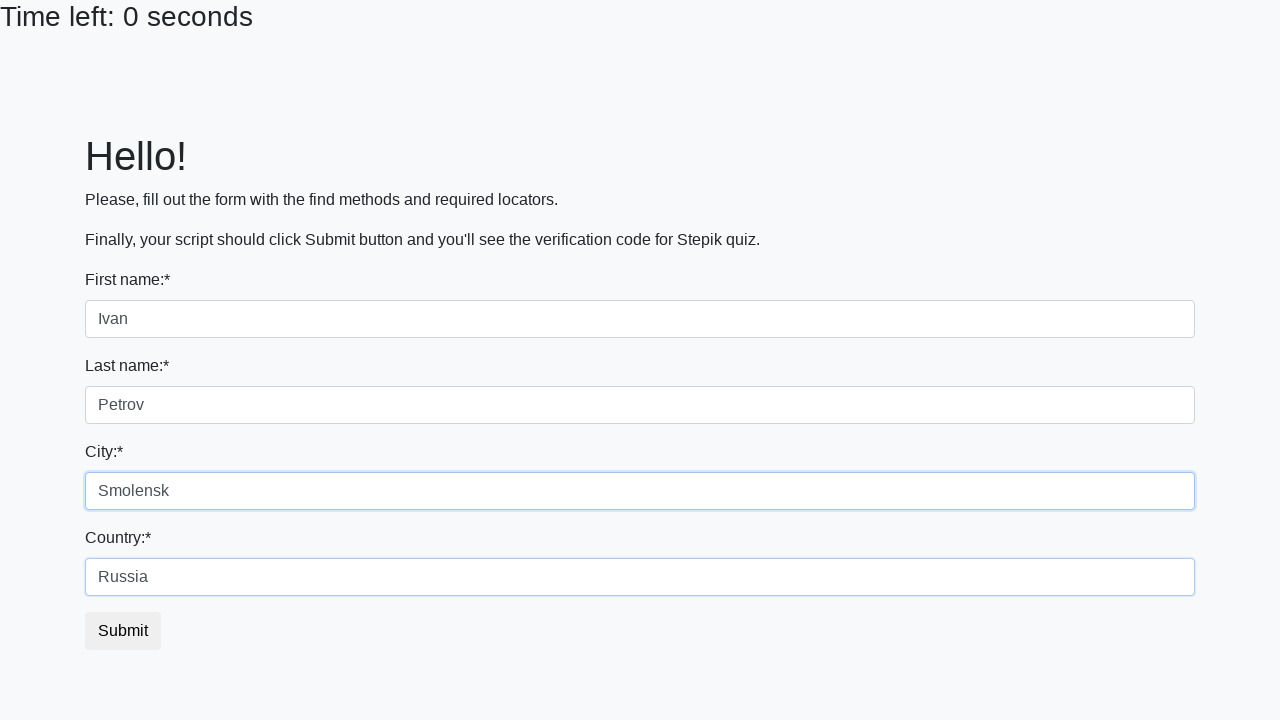

Clicked submit button to complete registration at (123, 631) on button.btn
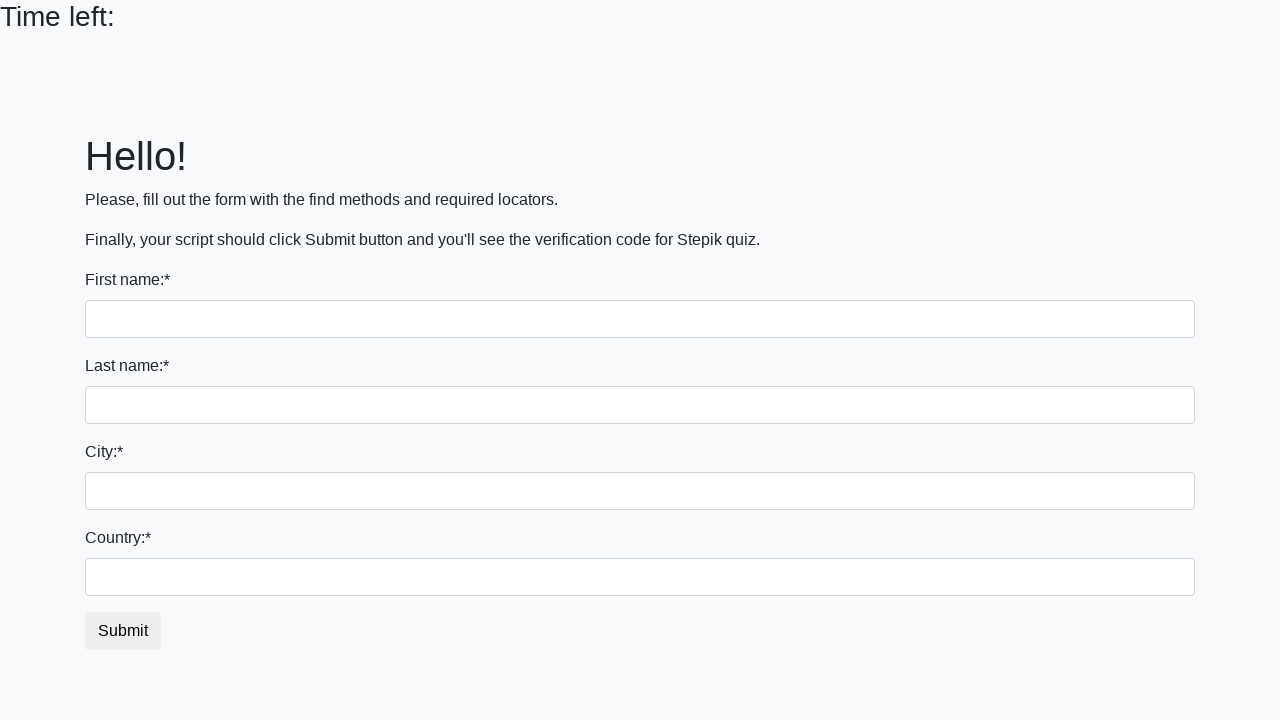

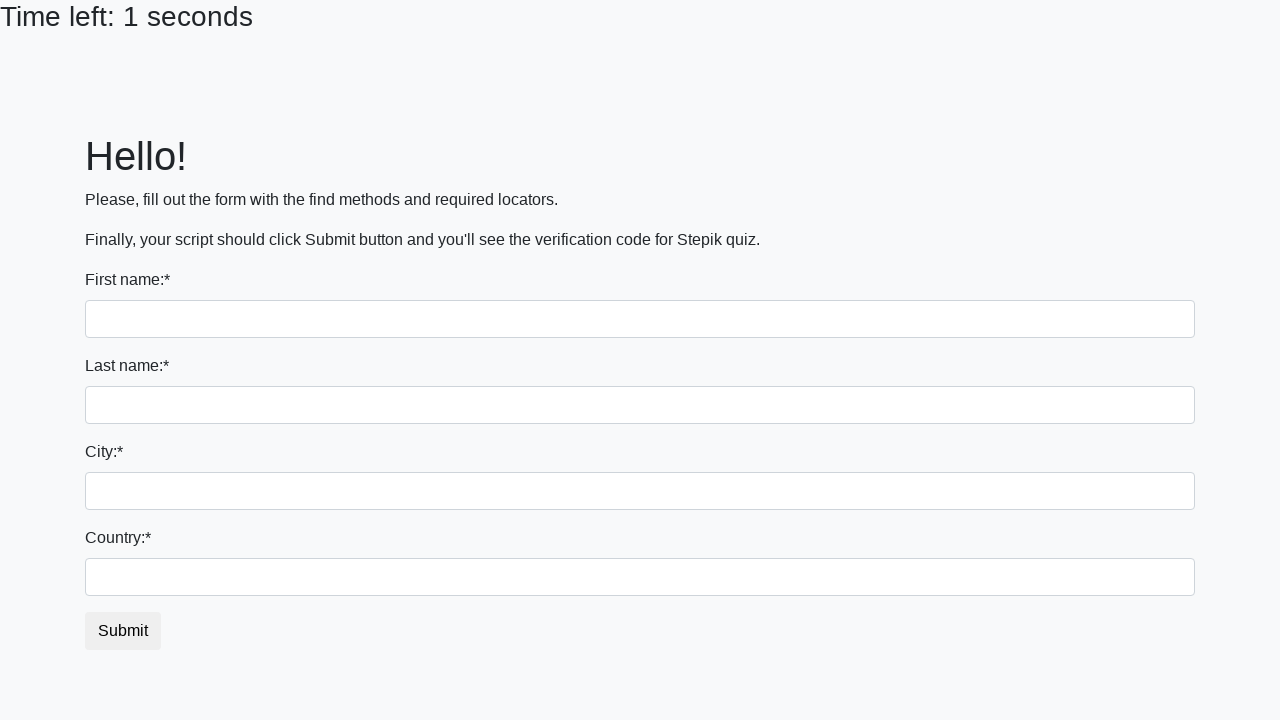